Tests the Green Kart vegetable shop by navigating to the homepage and searching for "Brocolli" in the search field, then verifying the product appears in results.

Starting URL: https://rahulshettyacademy.com/seleniumPractise/#/

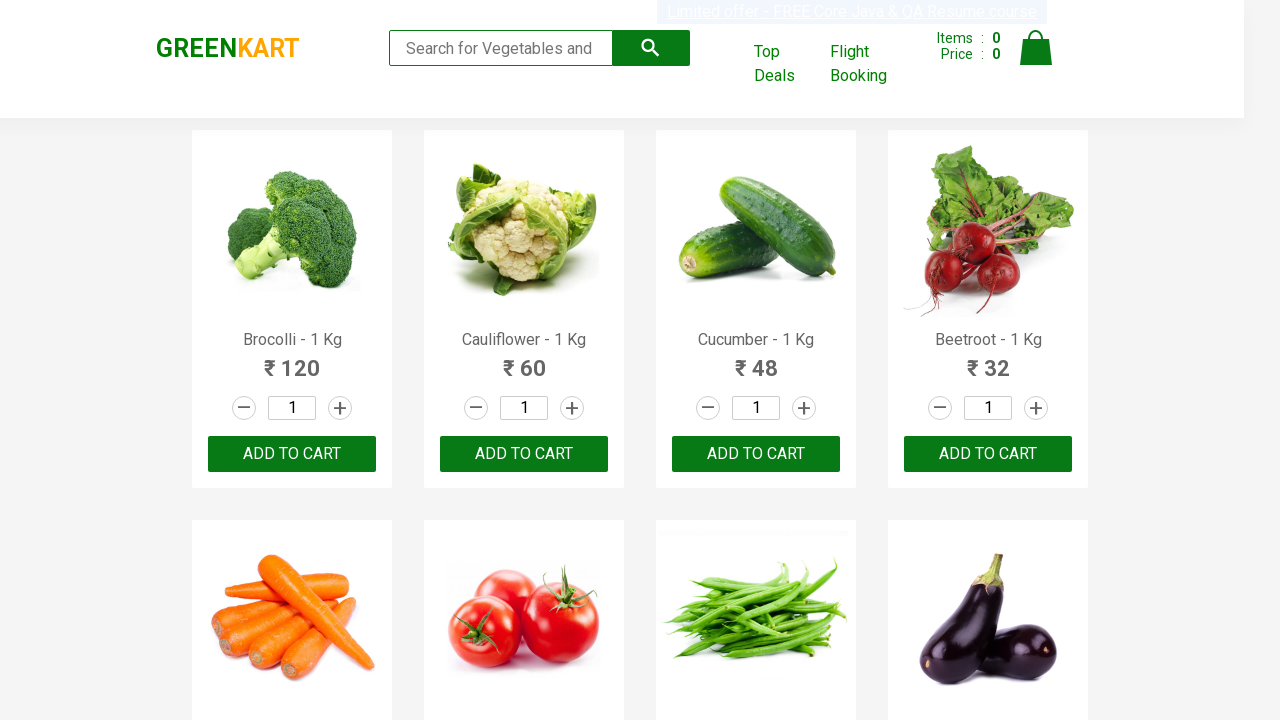

Search field loaded on Green Kart homepage
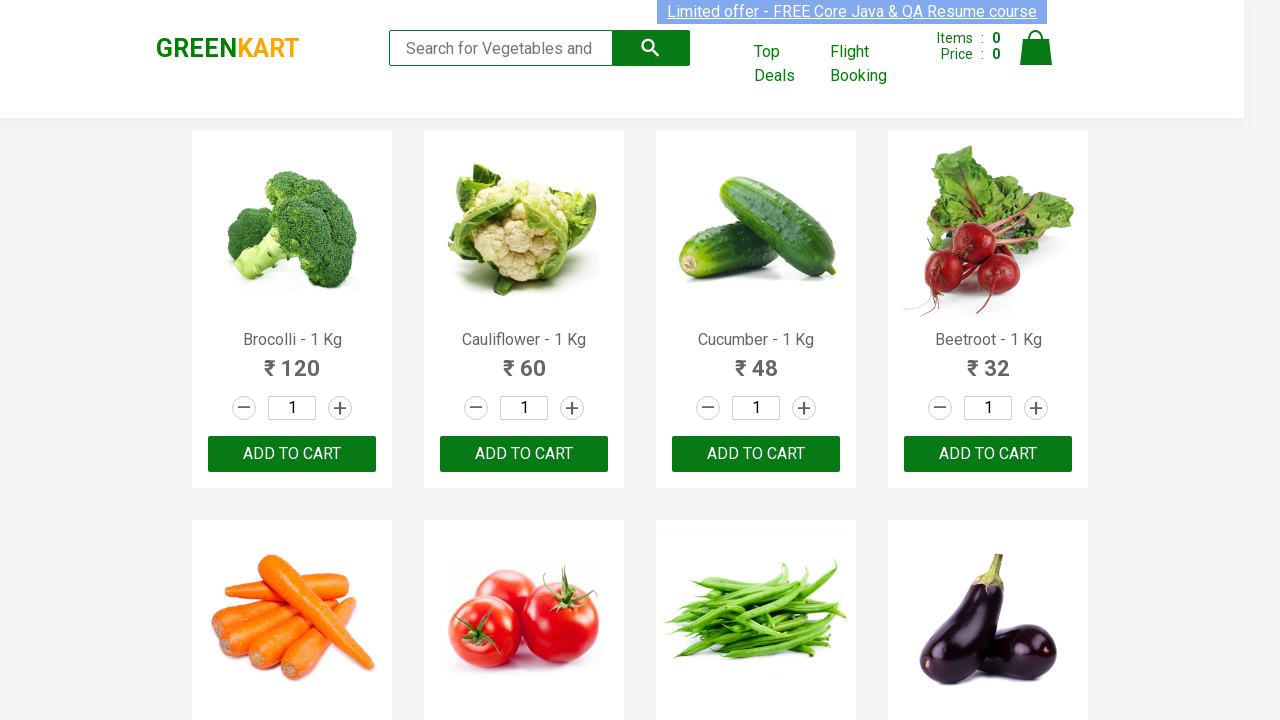

Entered 'Brocolli' in the search field on input[placeholder='Search for Vegetables and Fruits']
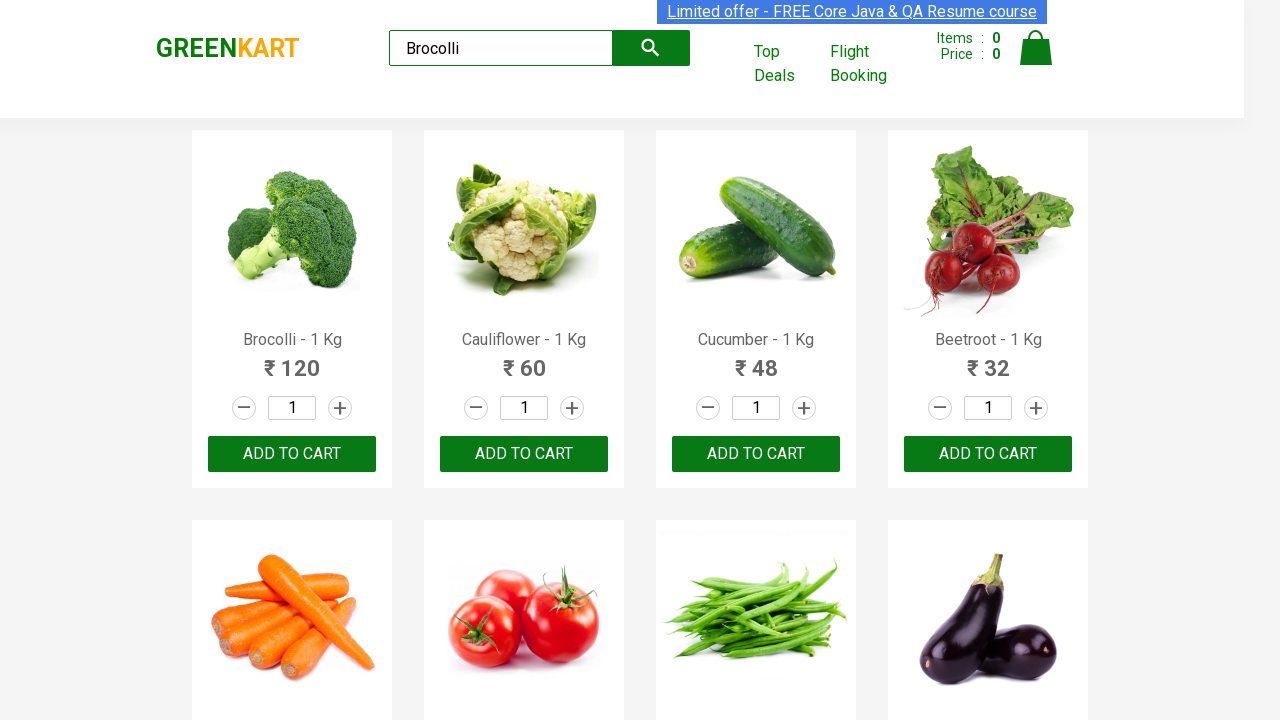

Brocolli product appeared in search results
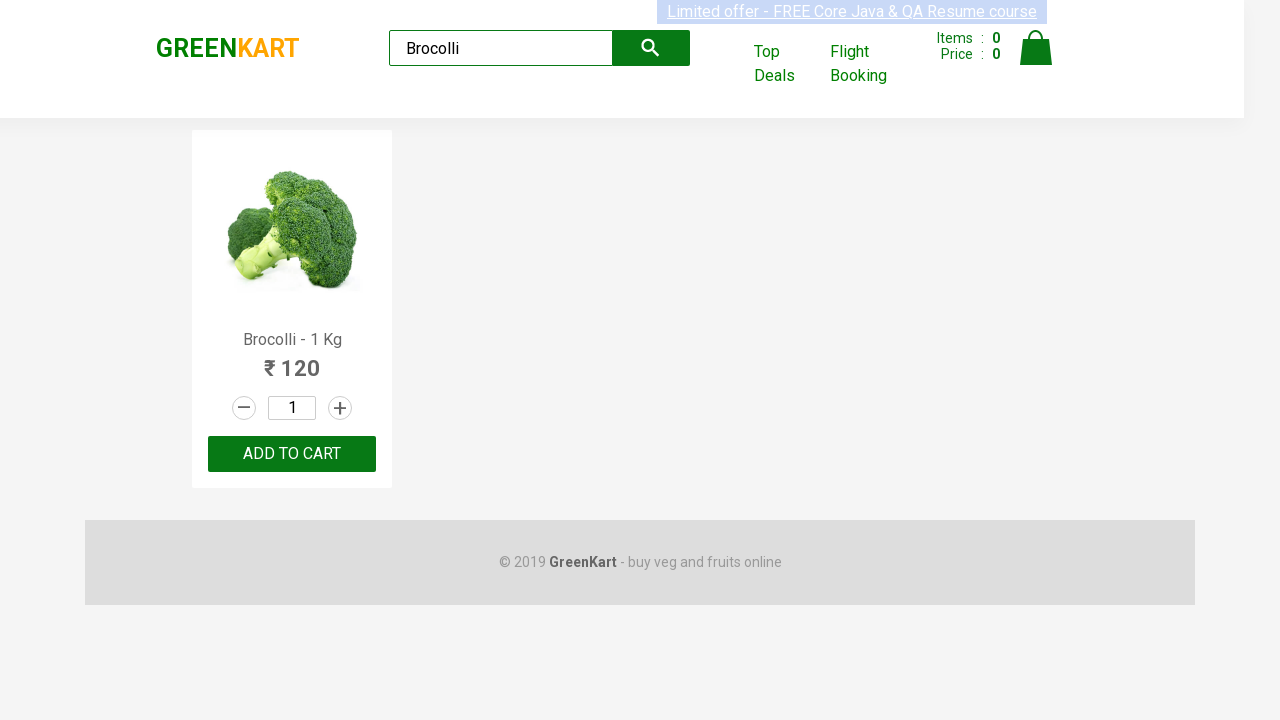

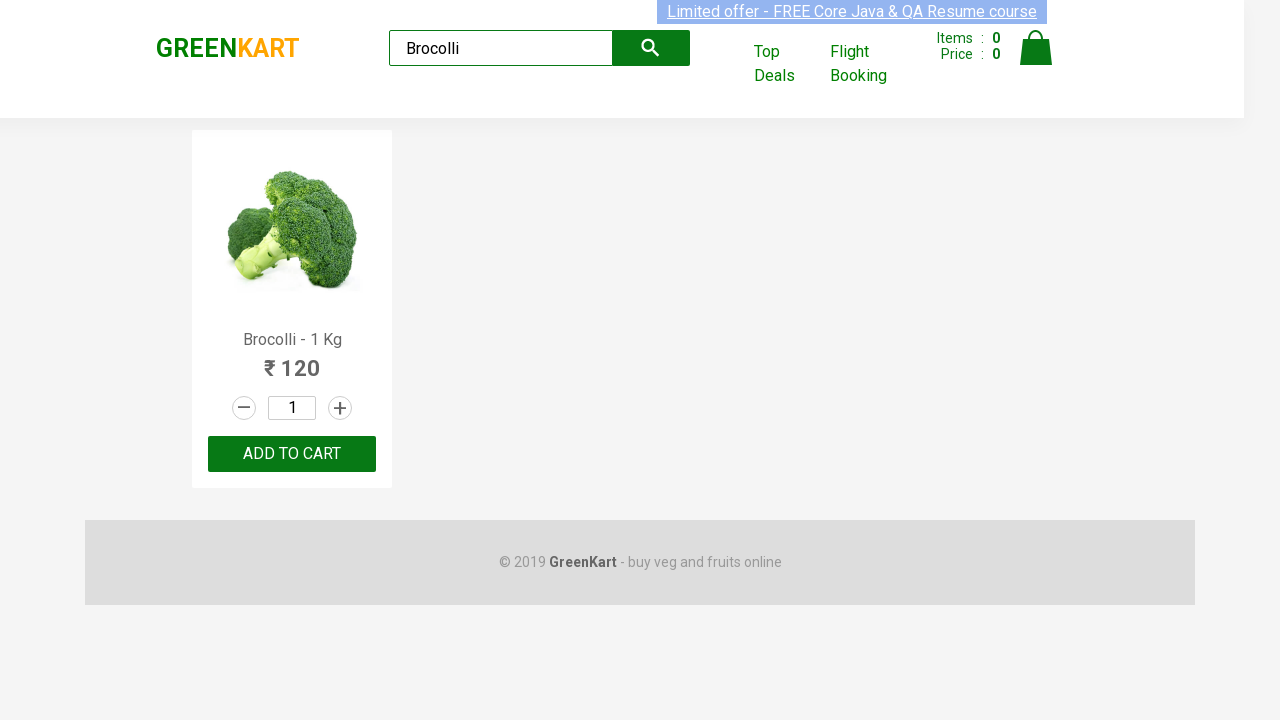